Navigates to a practice automation page and verifies that footer links are accessible by checking their HTTP response codes

Starting URL: https://rahulshettyacademy.com/AutomationPractice/

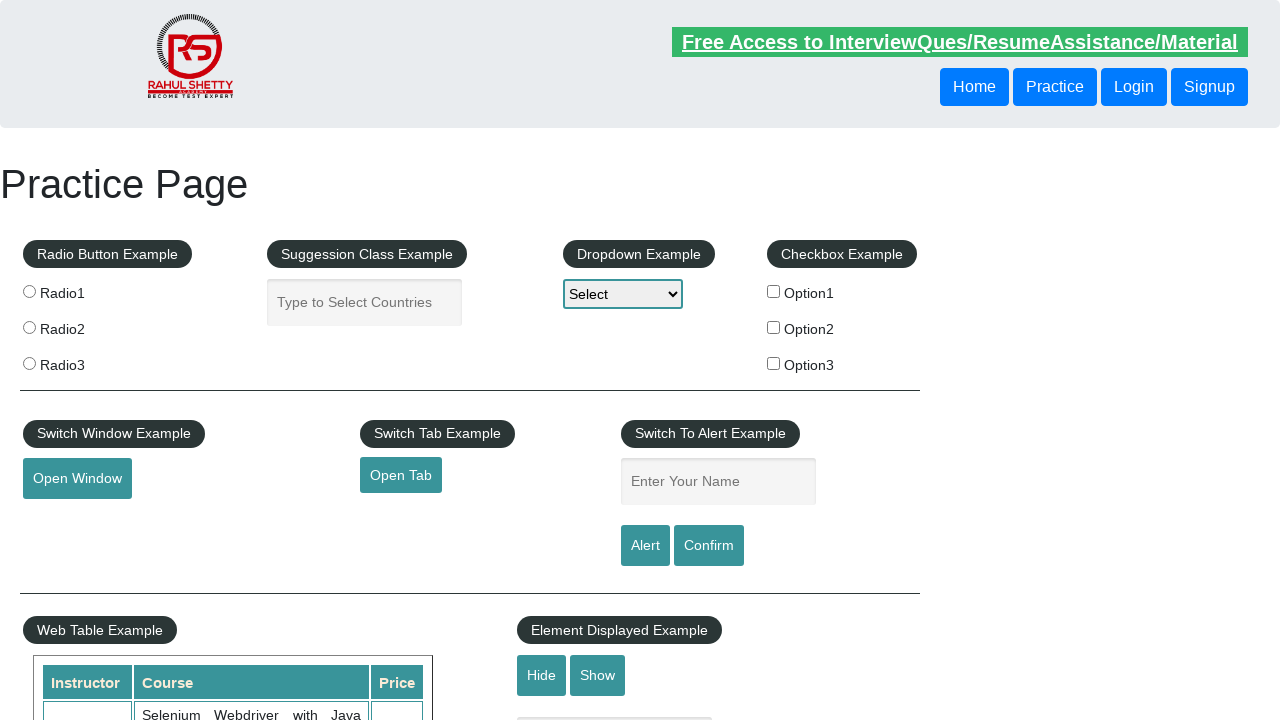

Waited for footer links to load
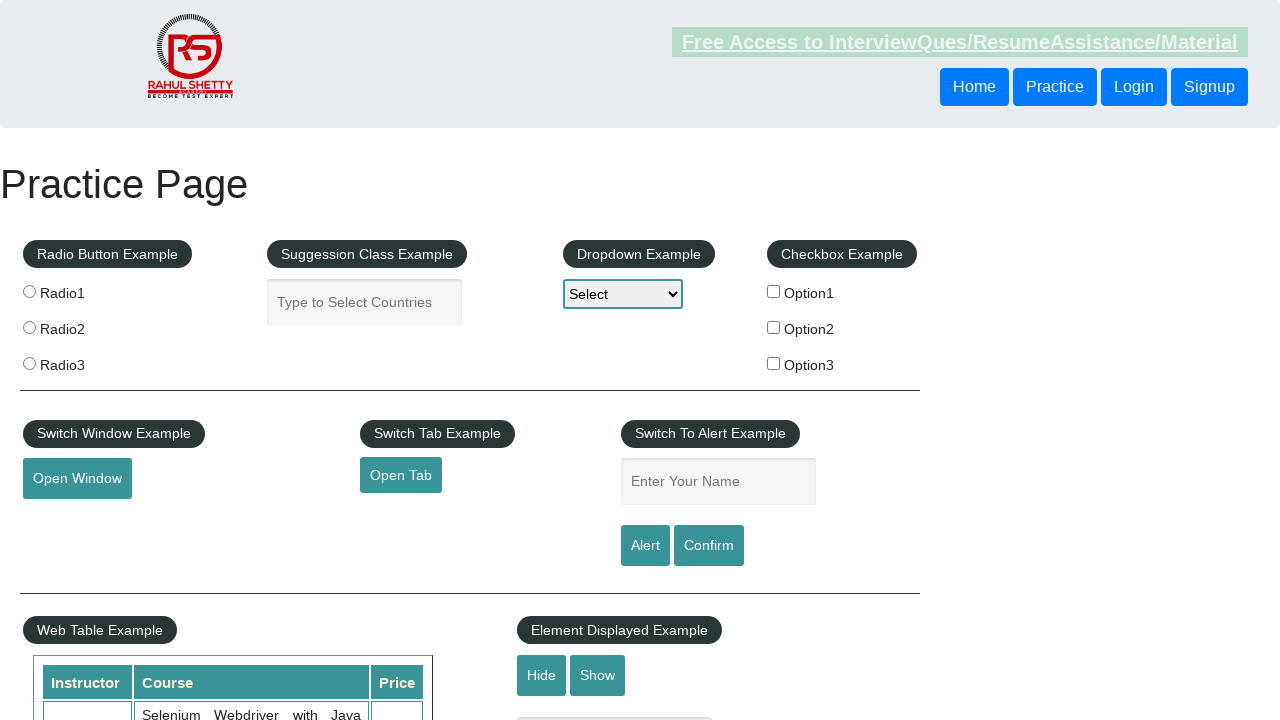

Retrieved all footer links from the page
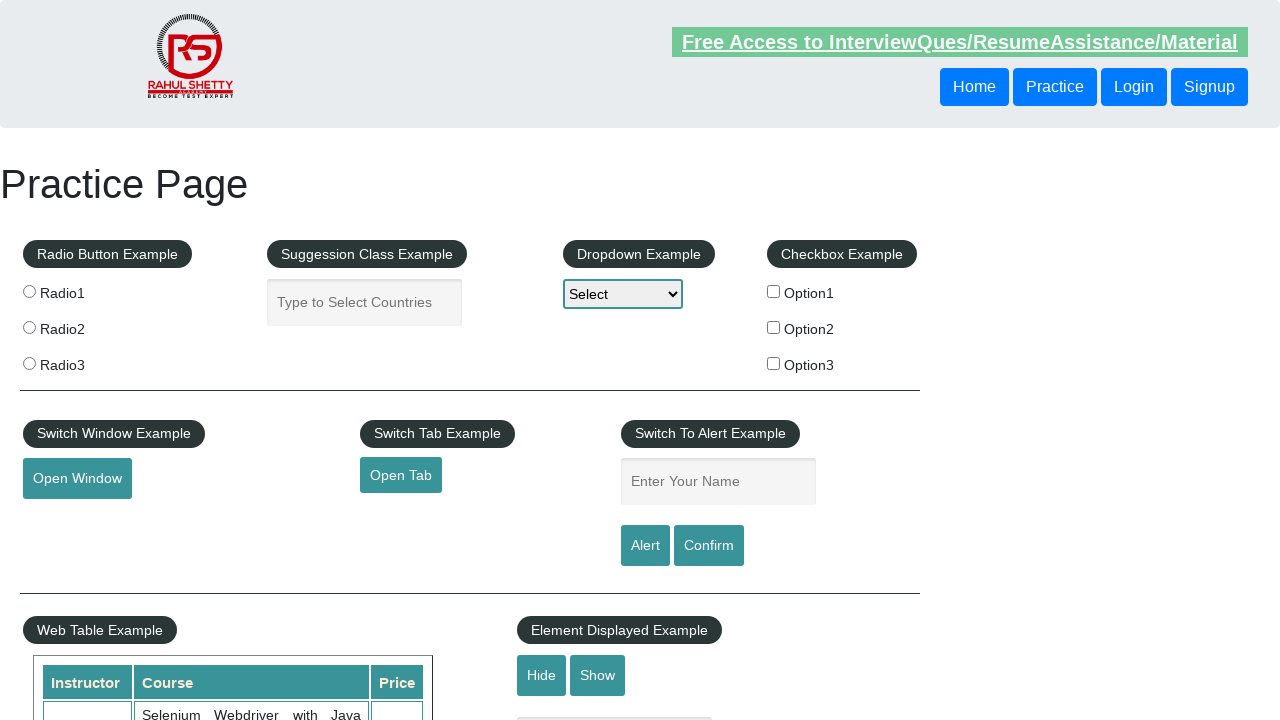

Verified that footer links are present on the page
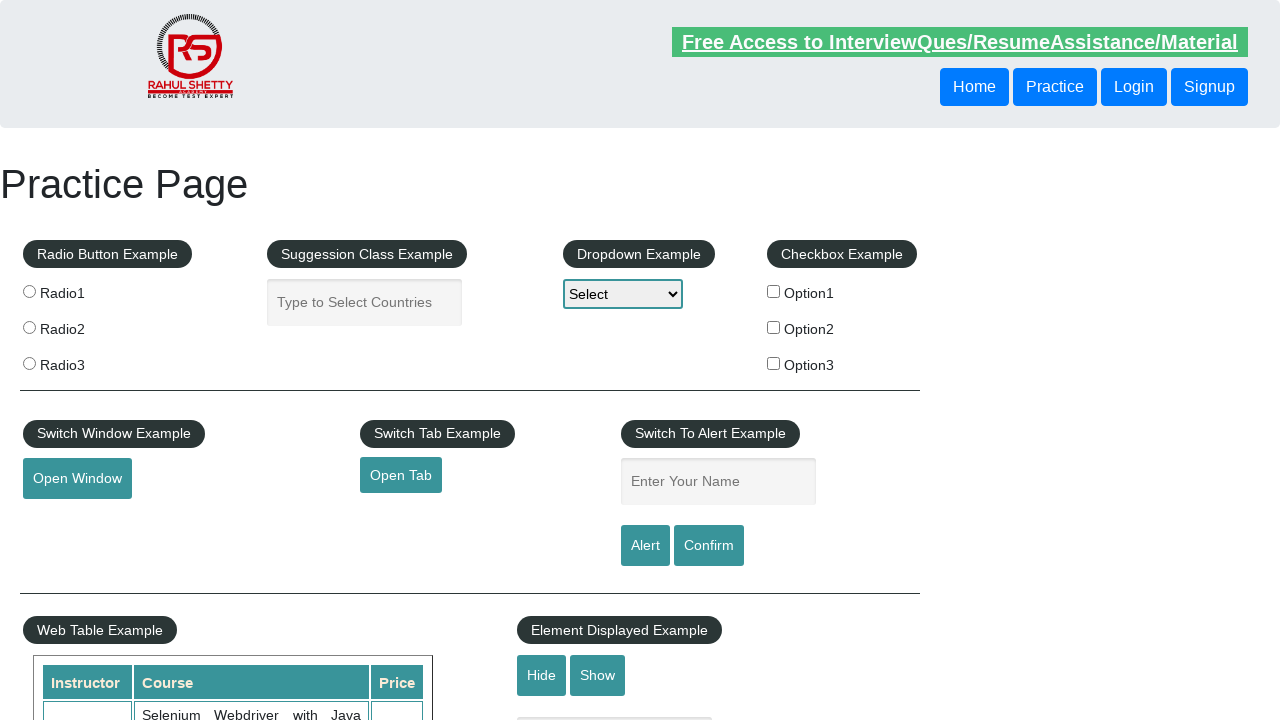

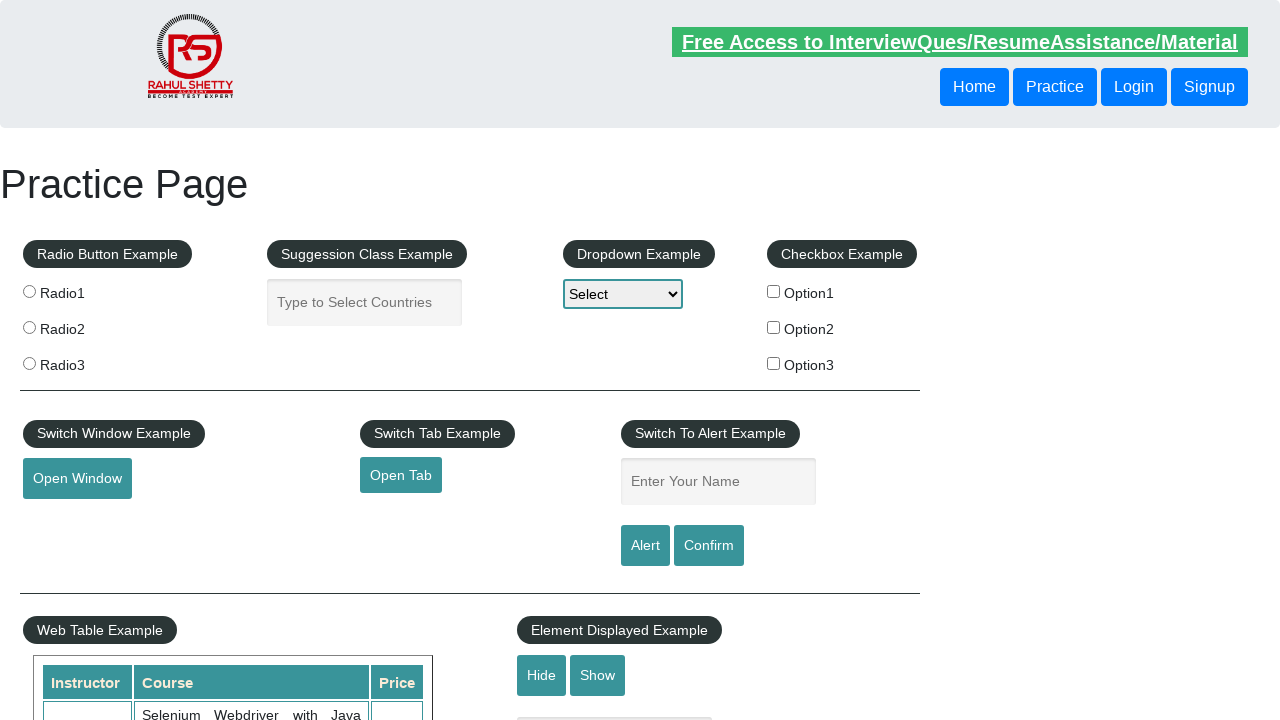